Tests the Python.org website search functionality by searching for "pycon" and verifying results are returned

Starting URL: http://www.python.org

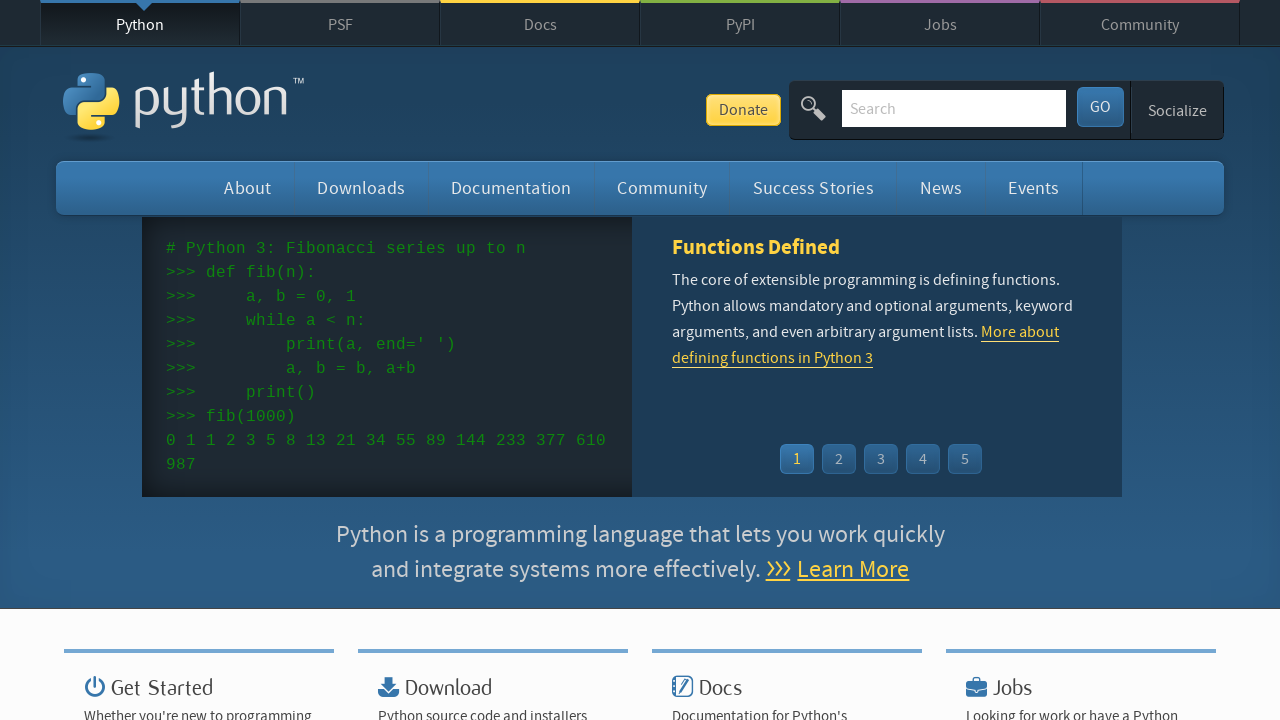

Verified 'Python' is in the page title
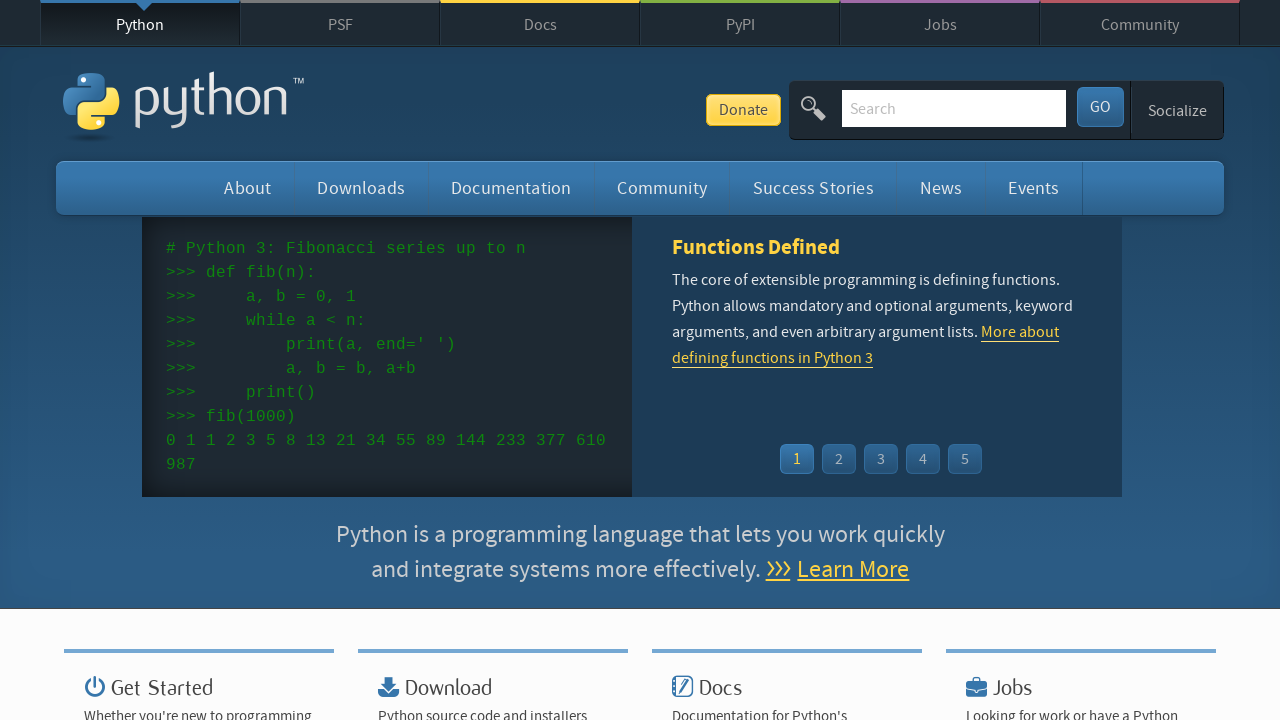

Cleared the search box on input[name='q']
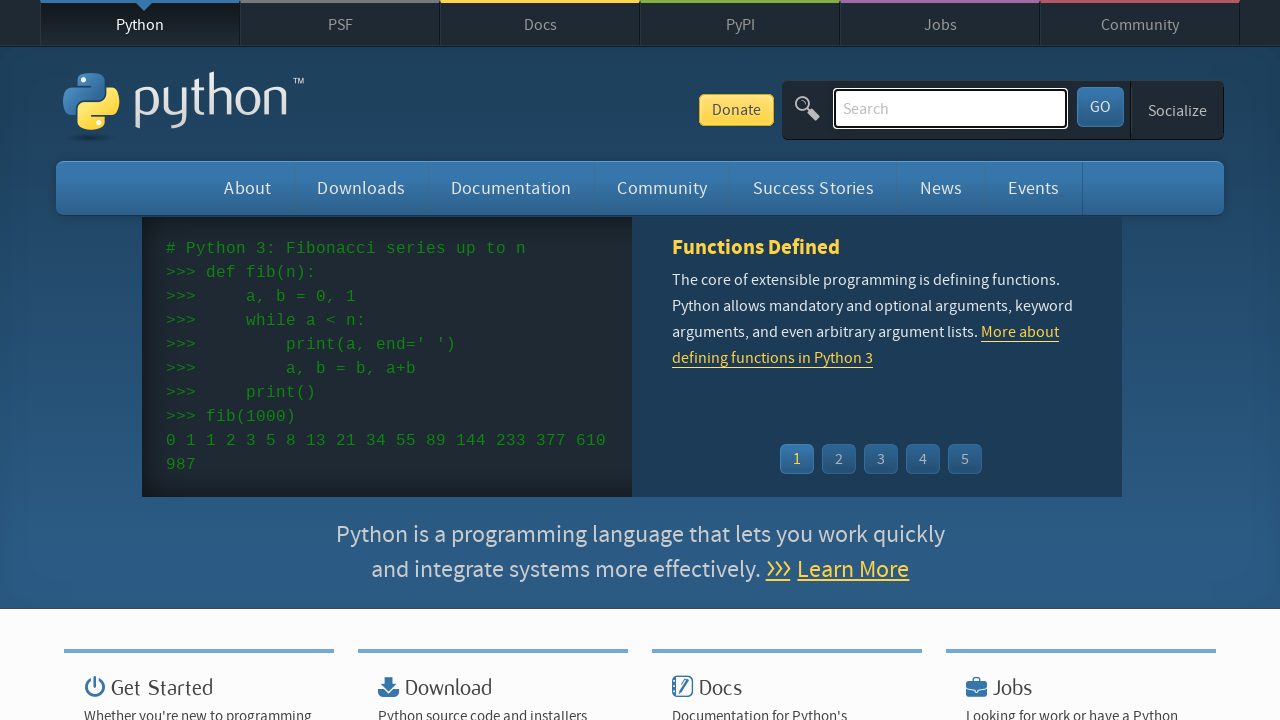

Entered search query 'pycon' in search box on input[name='q']
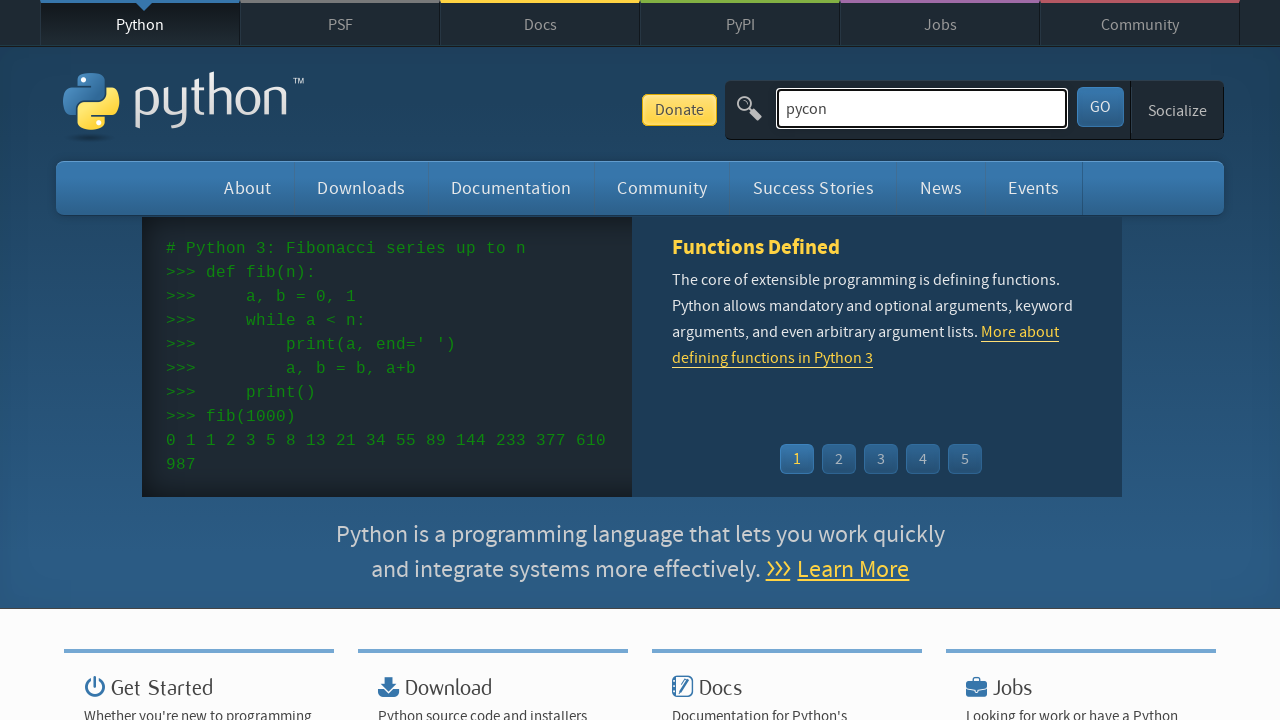

Pressed Enter to submit the search query on input[name='q']
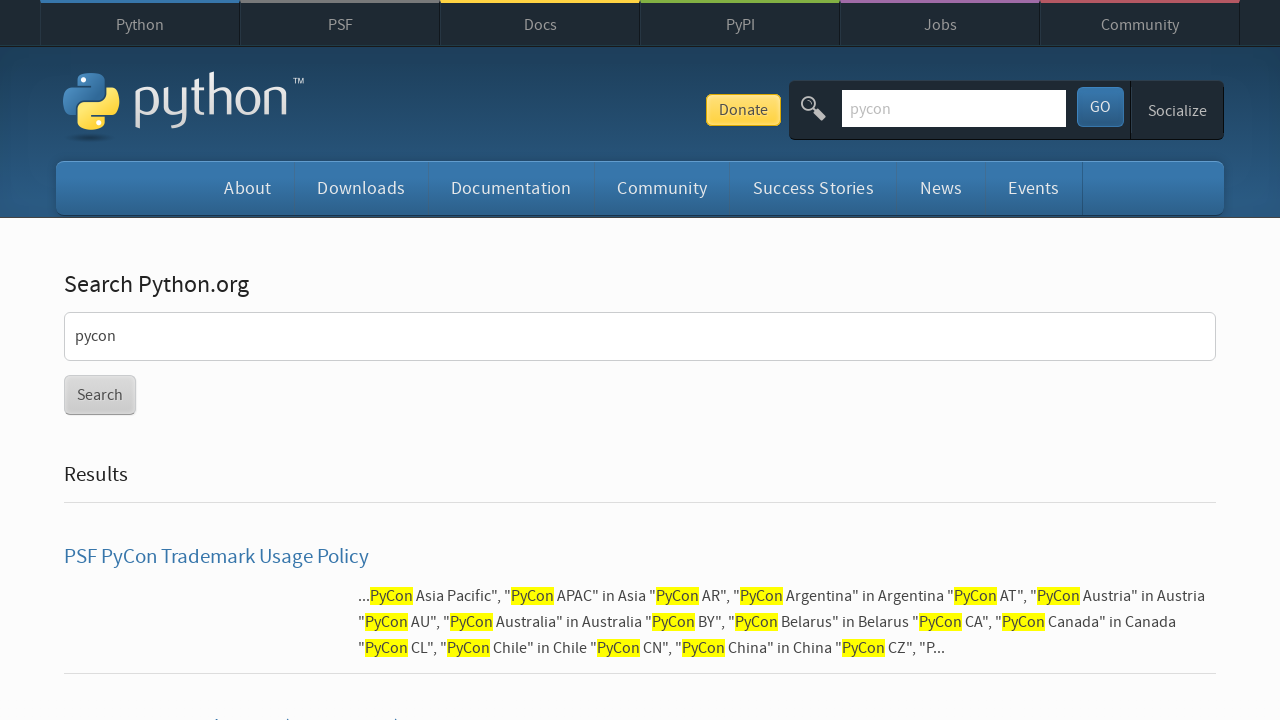

Waited for search results page to load
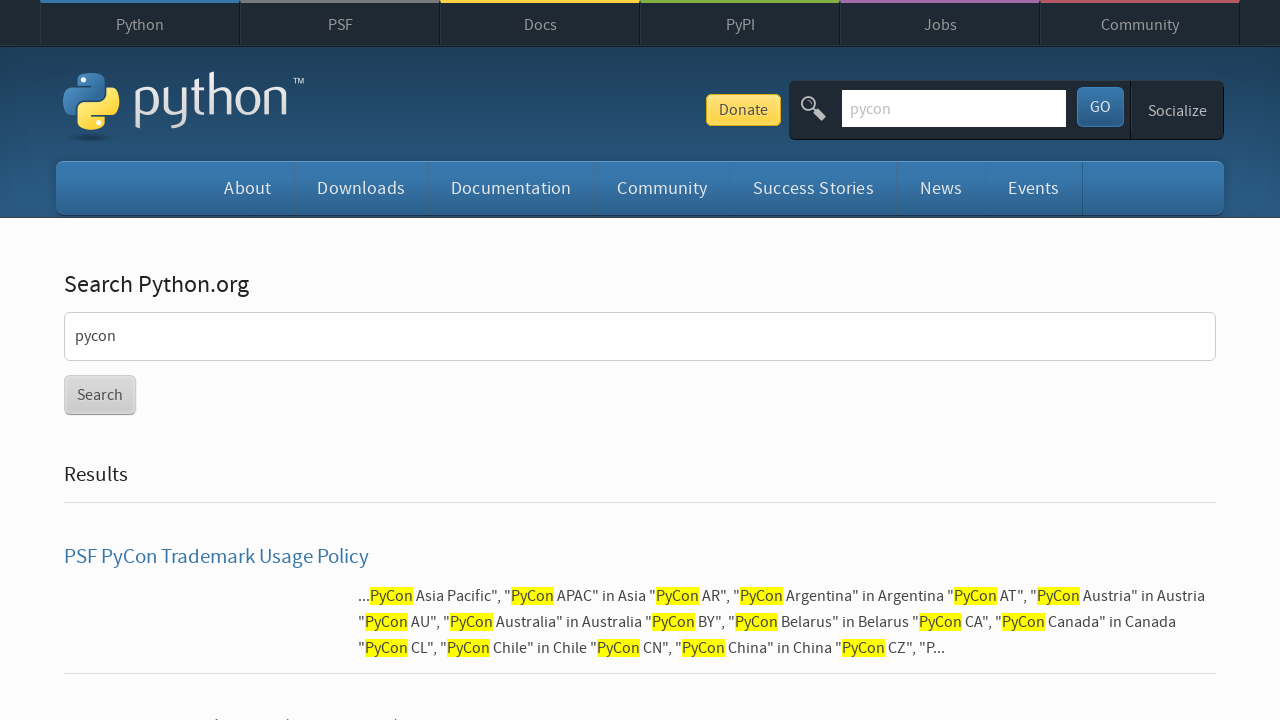

Verified search results were returned for 'pycon'
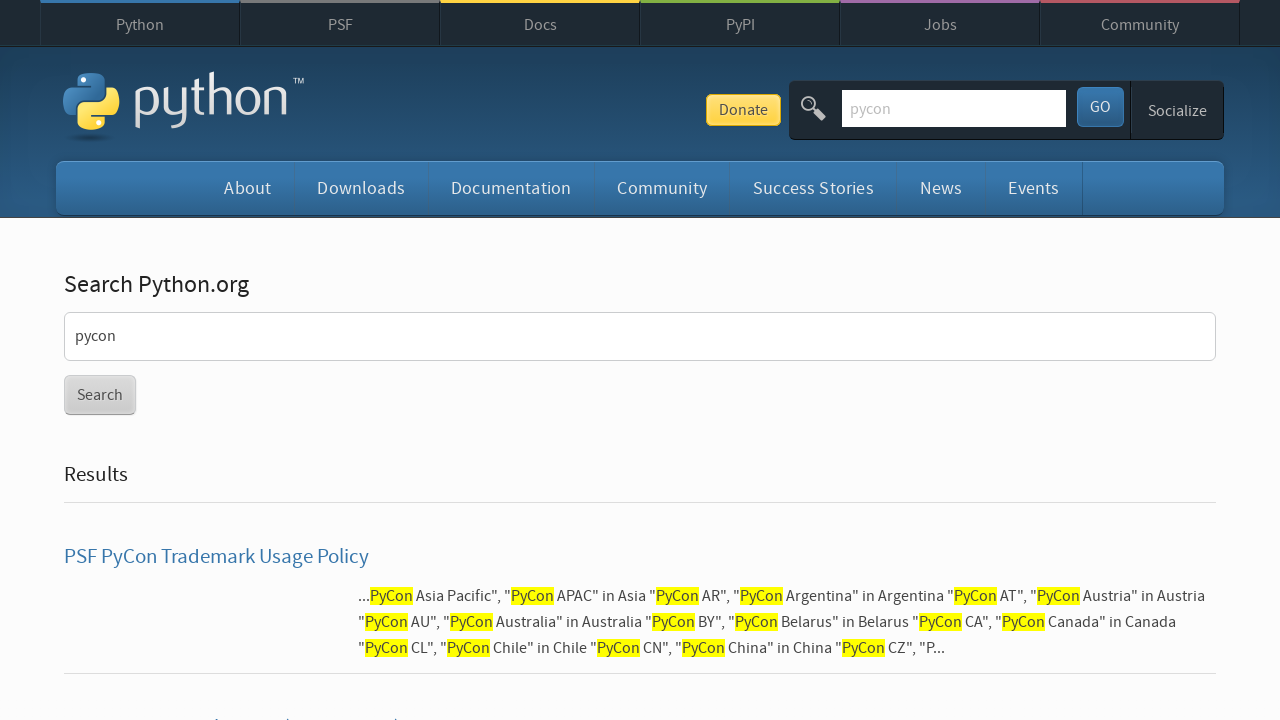

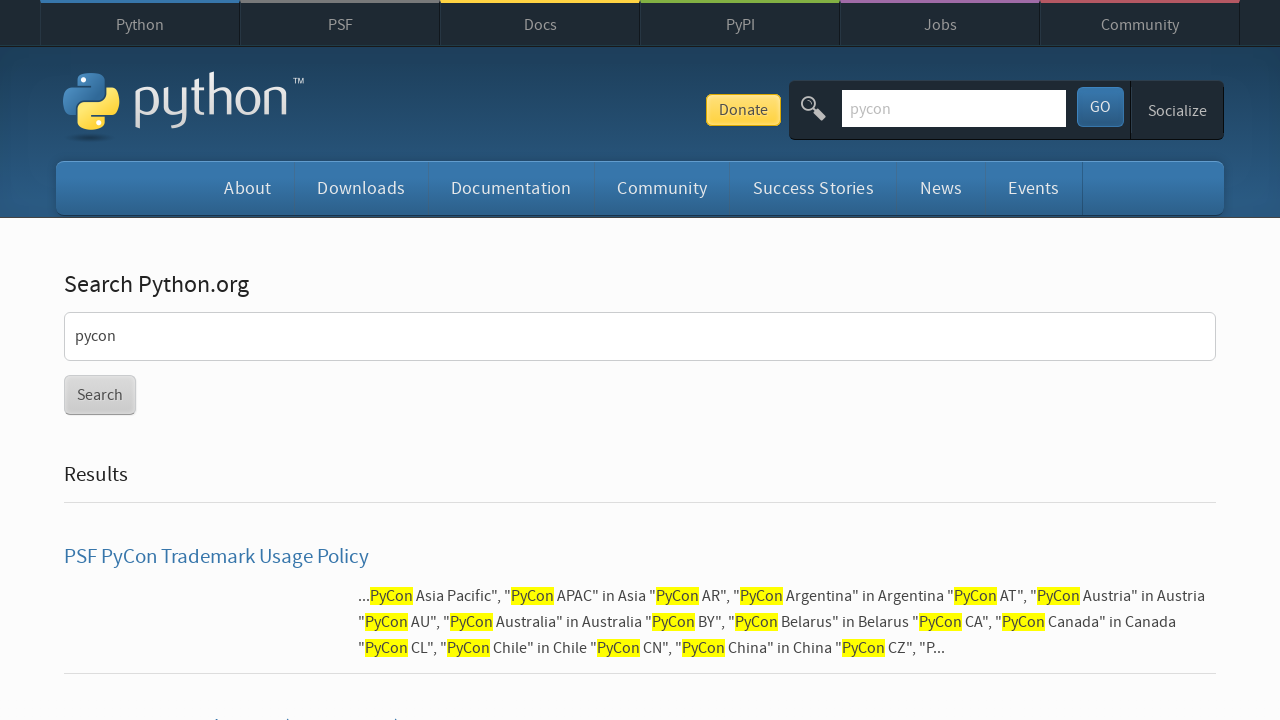